Tests opting out of A/B tests by visiting the page first, then adding an opt-out cookie, refreshing, and verifying the page shows the non-A/B test version.

Starting URL: http://the-internet.herokuapp.com/abtest

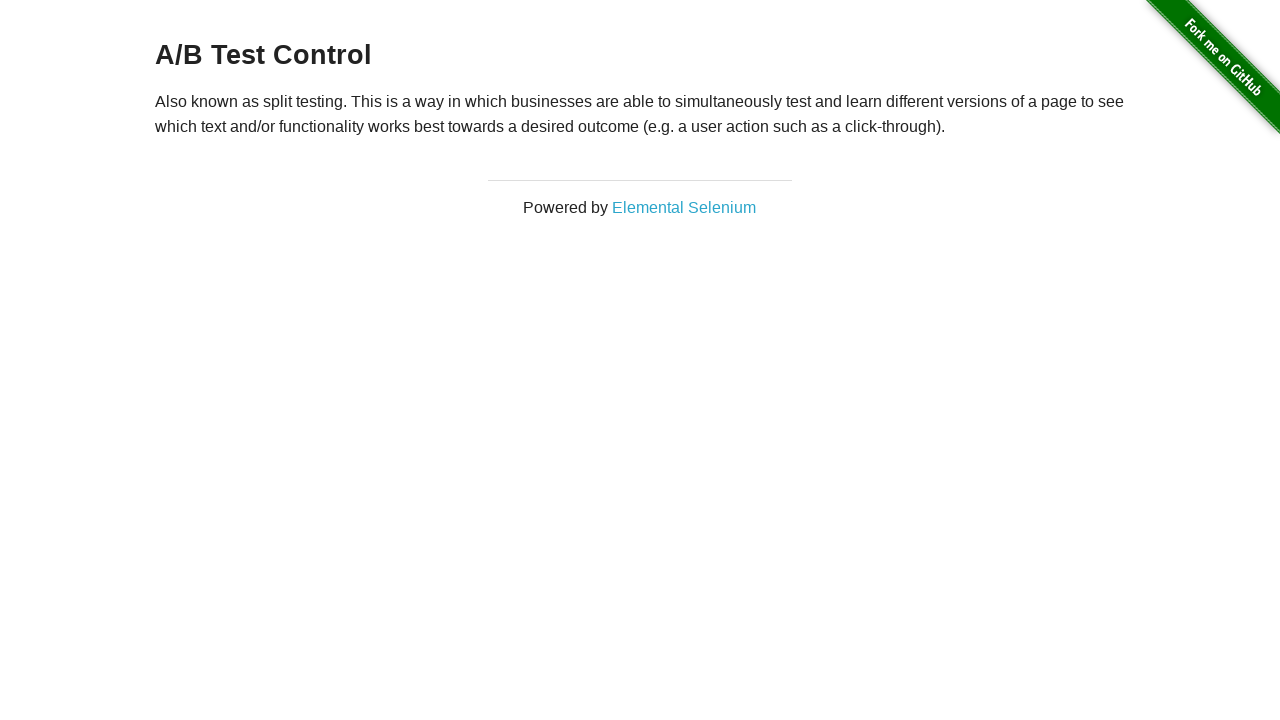

Located h3 heading element
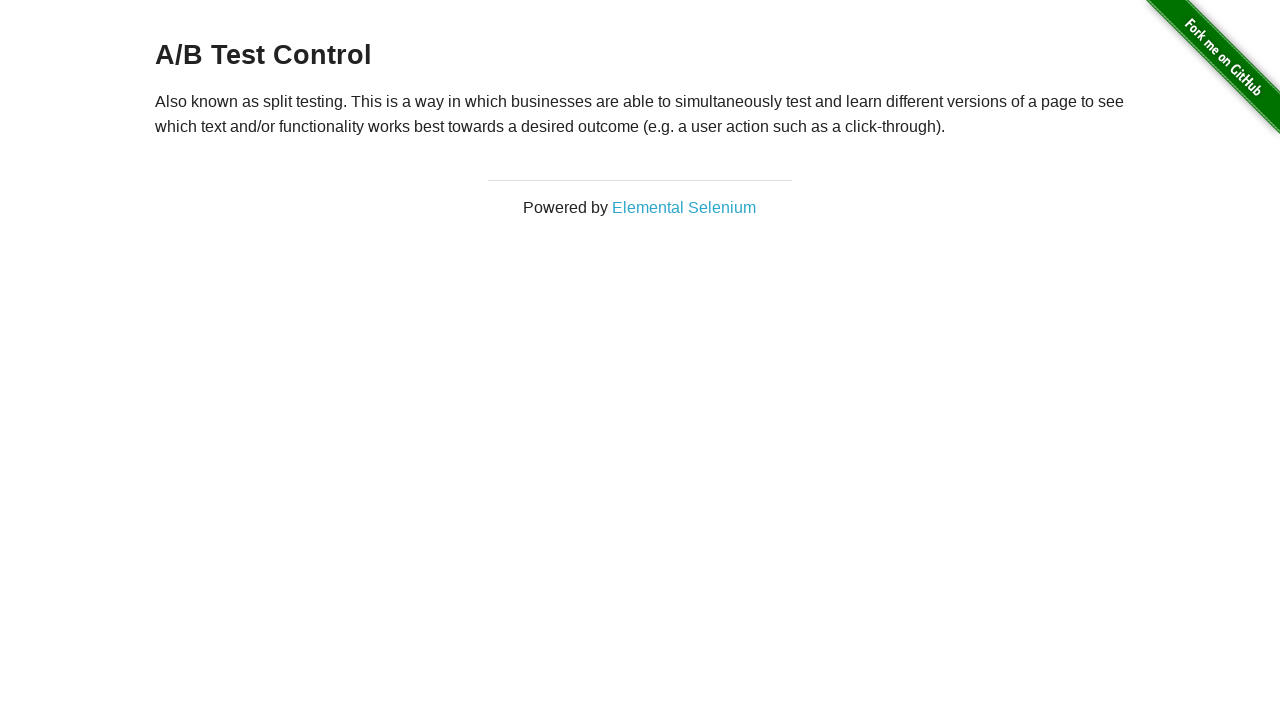

H3 heading loaded on initial page visit
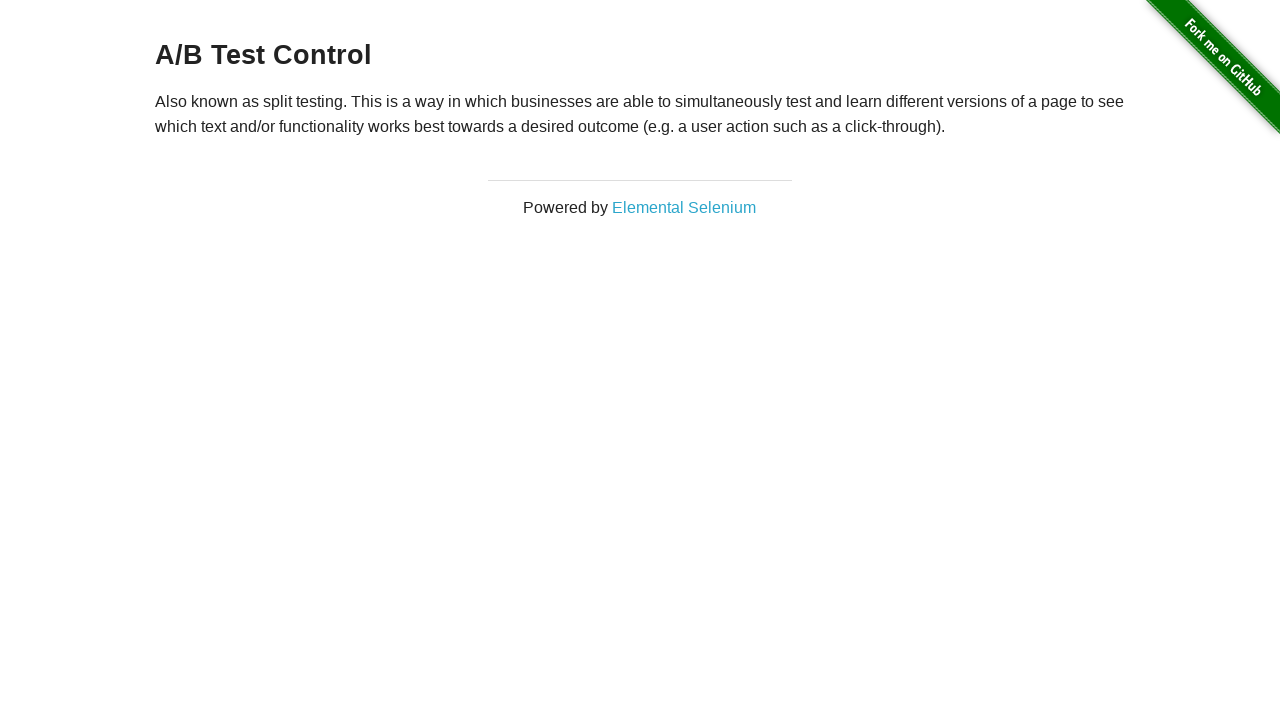

Added optimizelyOptOut cookie to context
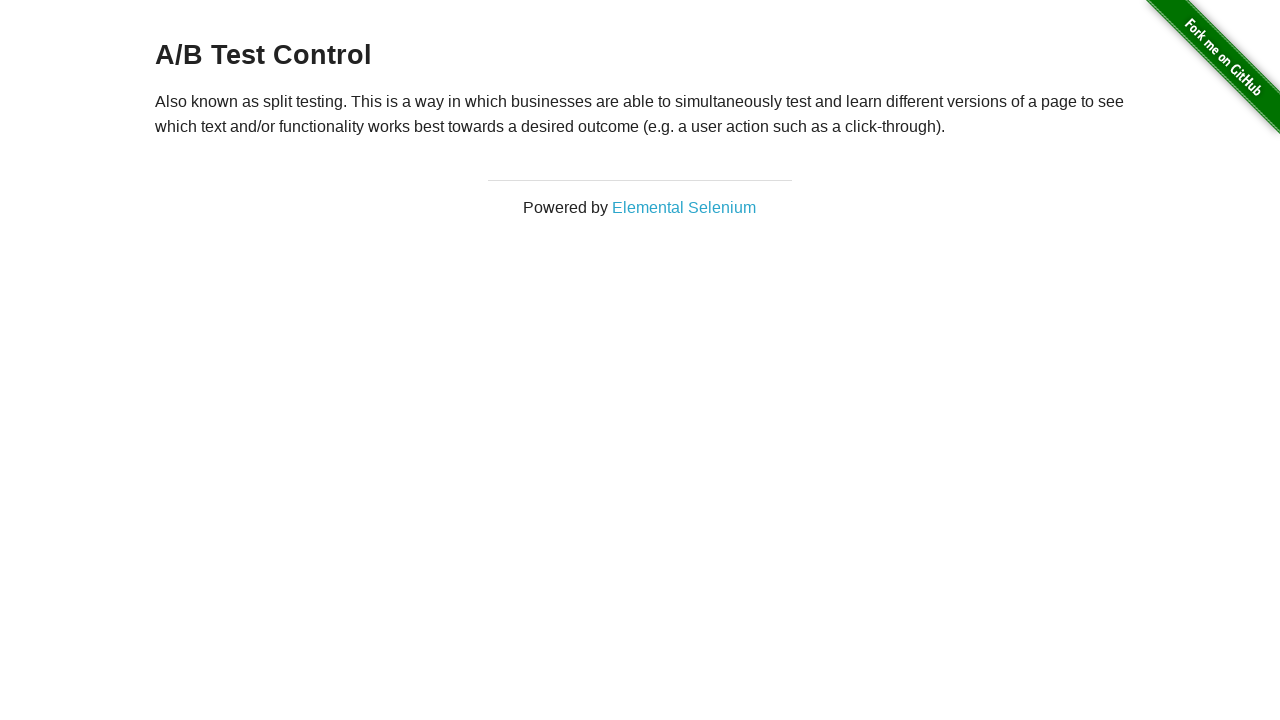

Refreshed page after adding opt-out cookie
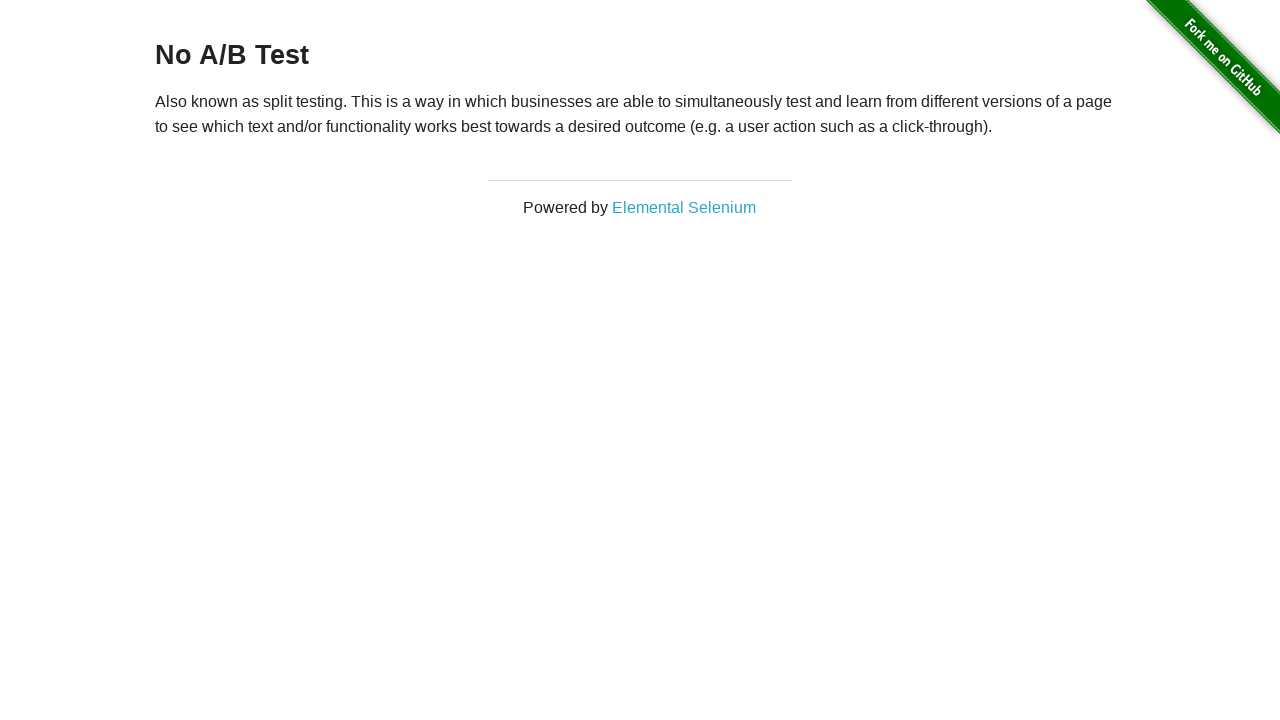

H3 heading loaded after page refresh with opt-out cookie
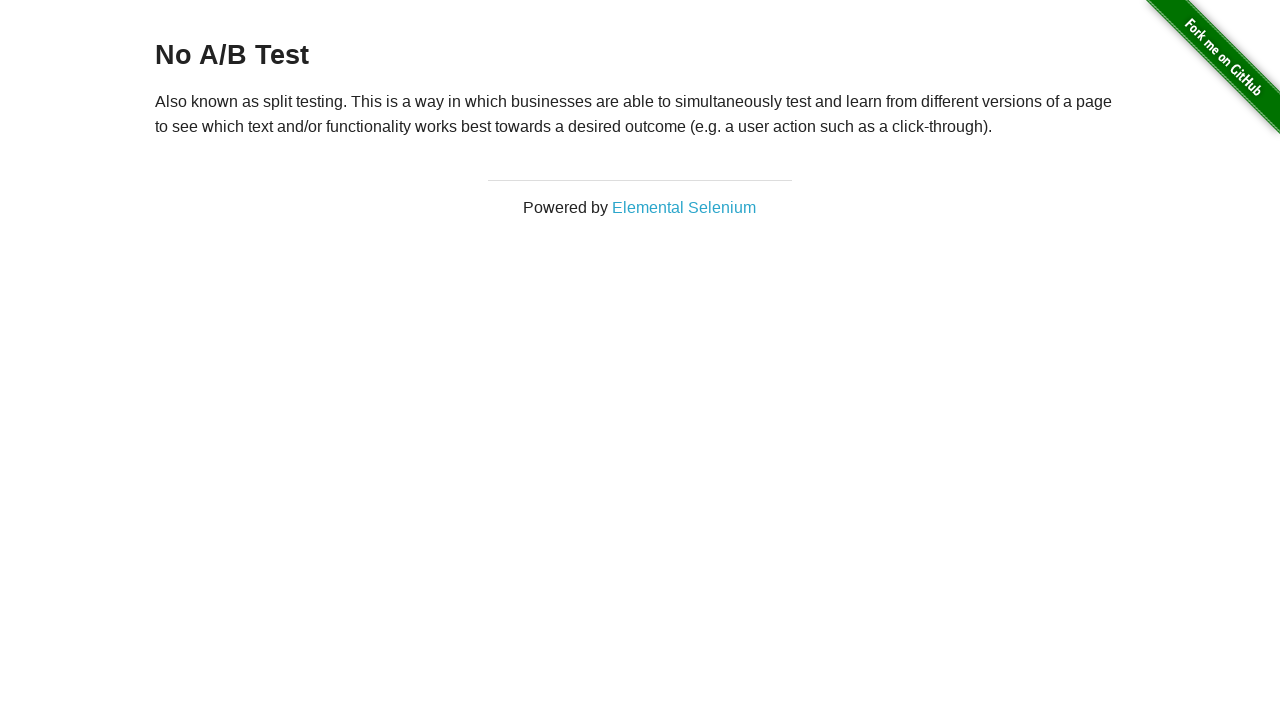

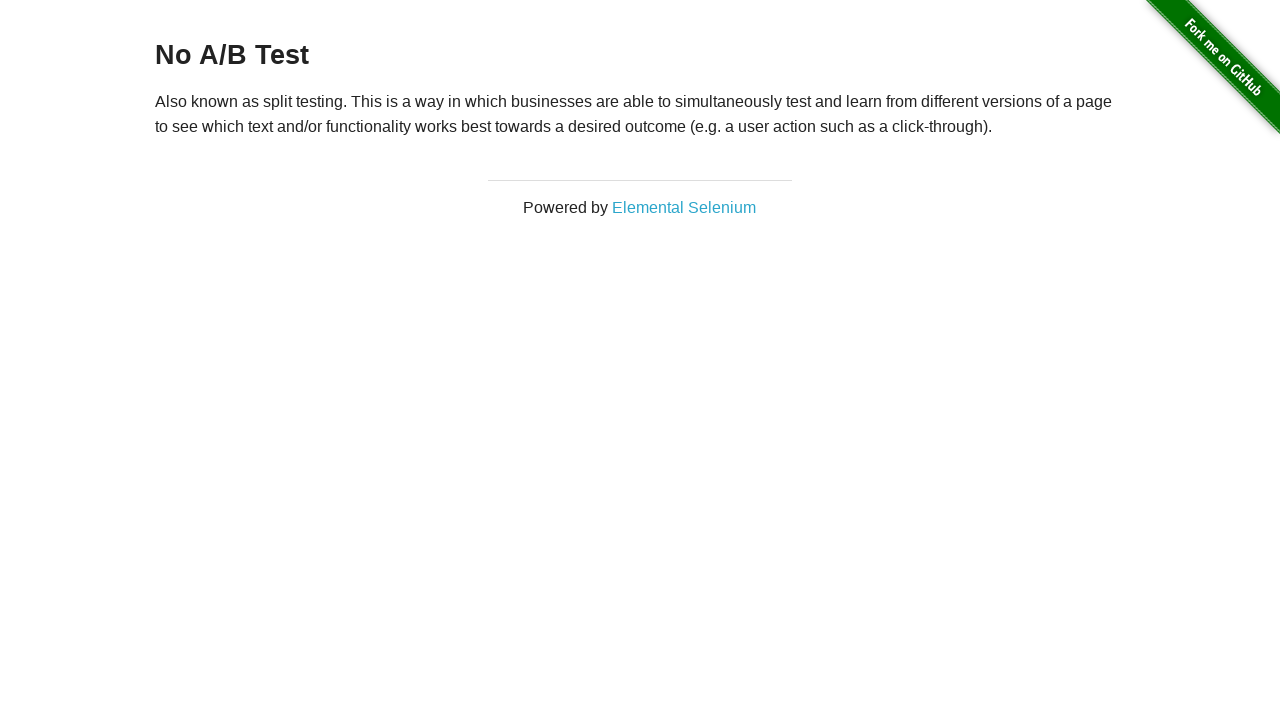